Tests sorting the Email column in ascending order by clicking the column header

Starting URL: http://the-internet.herokuapp.com/tables

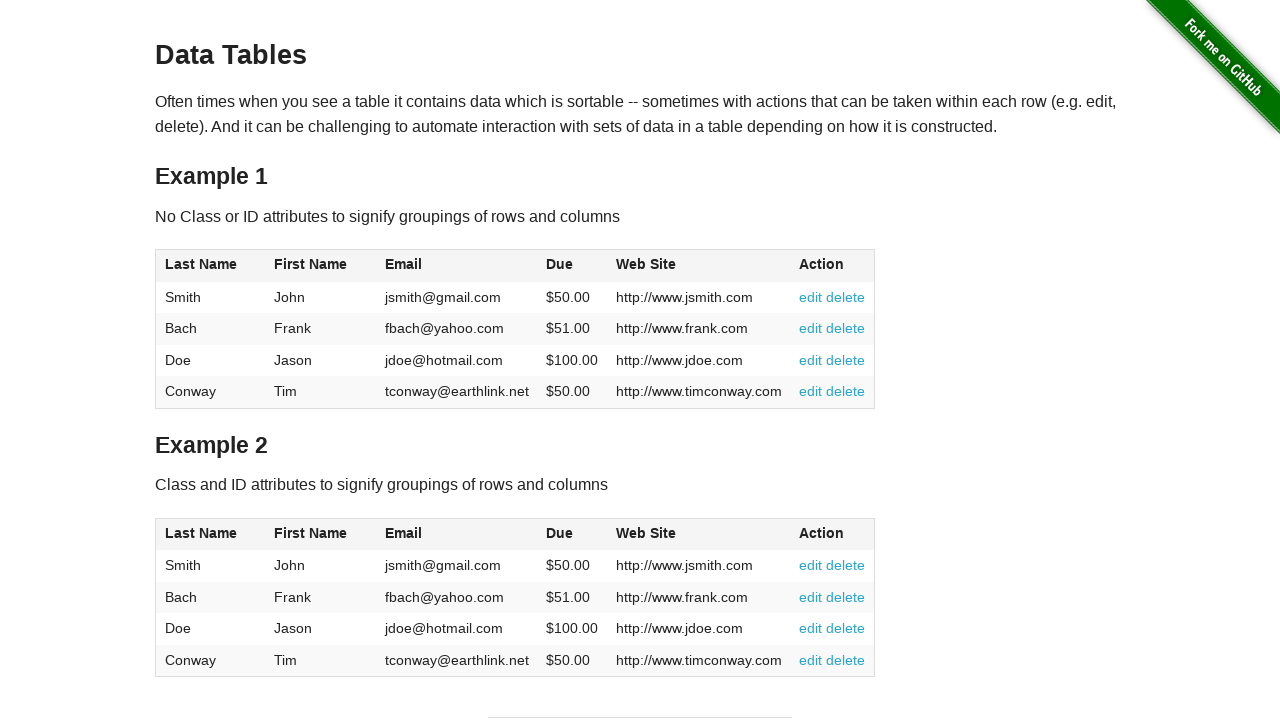

Clicked Email column header to sort in ascending order at (457, 266) on #table1 thead tr th:nth-of-type(3)
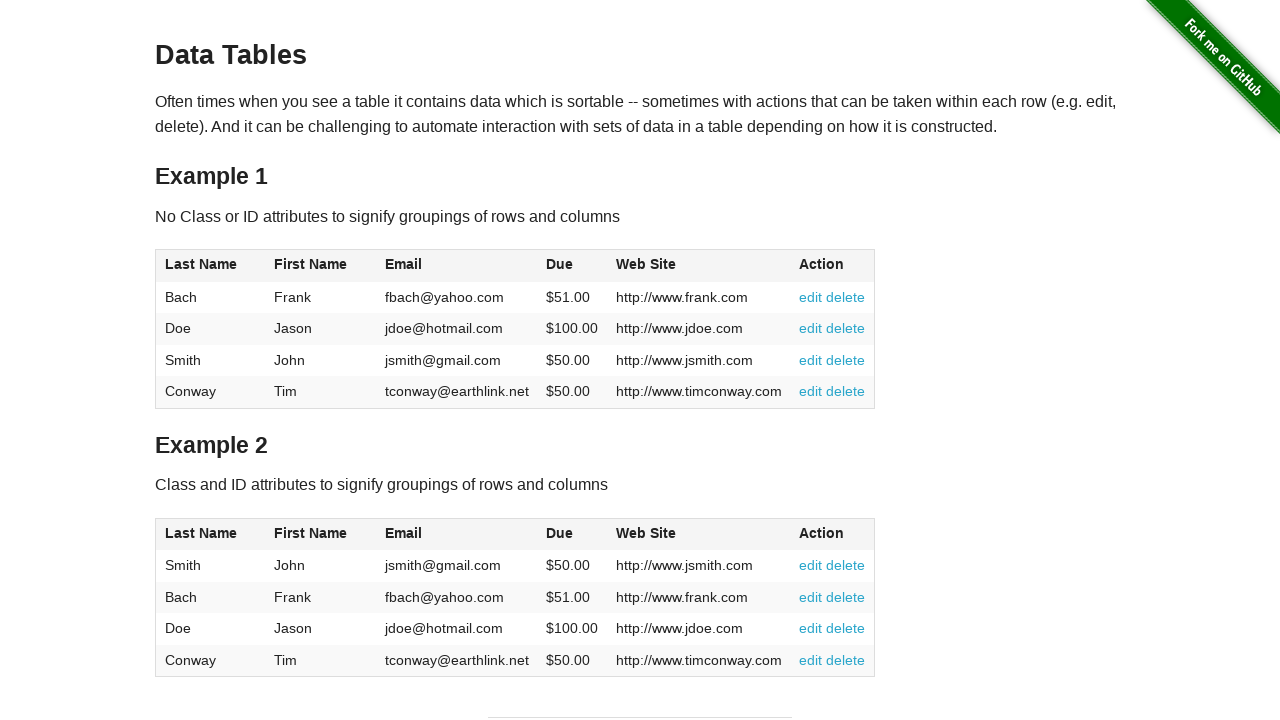

Waited for table to be sorted and Email column cells to be present
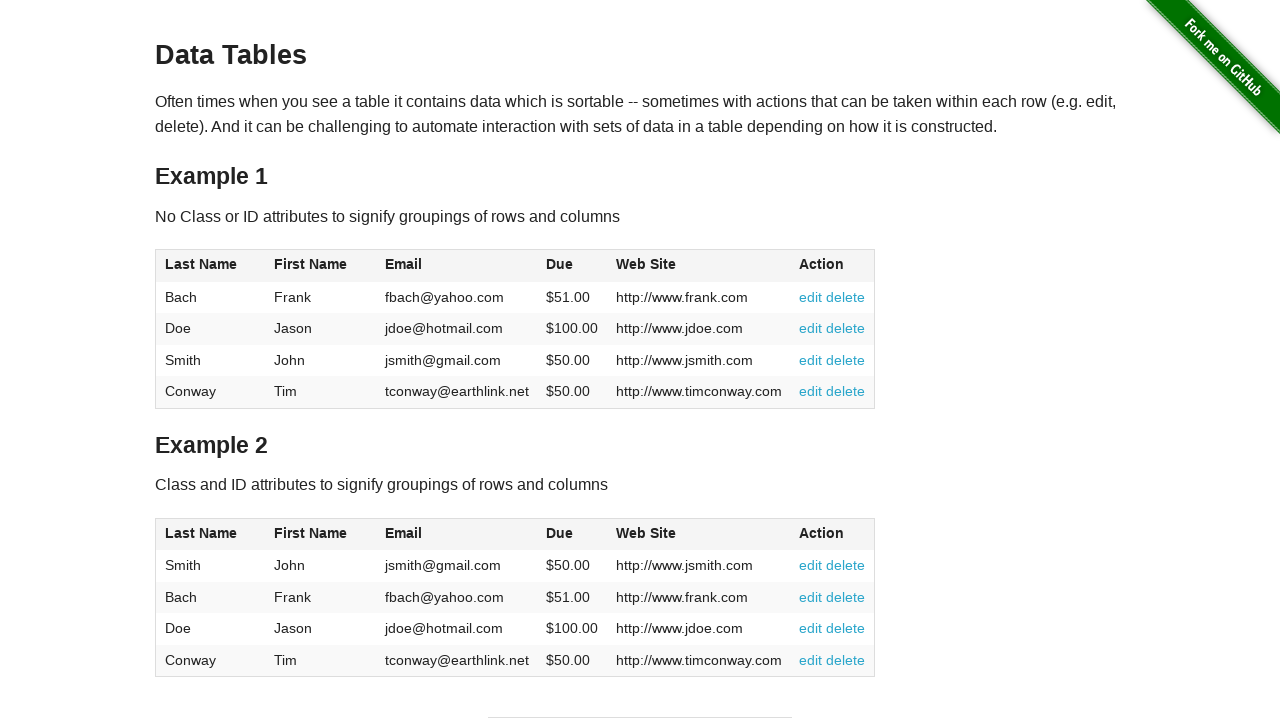

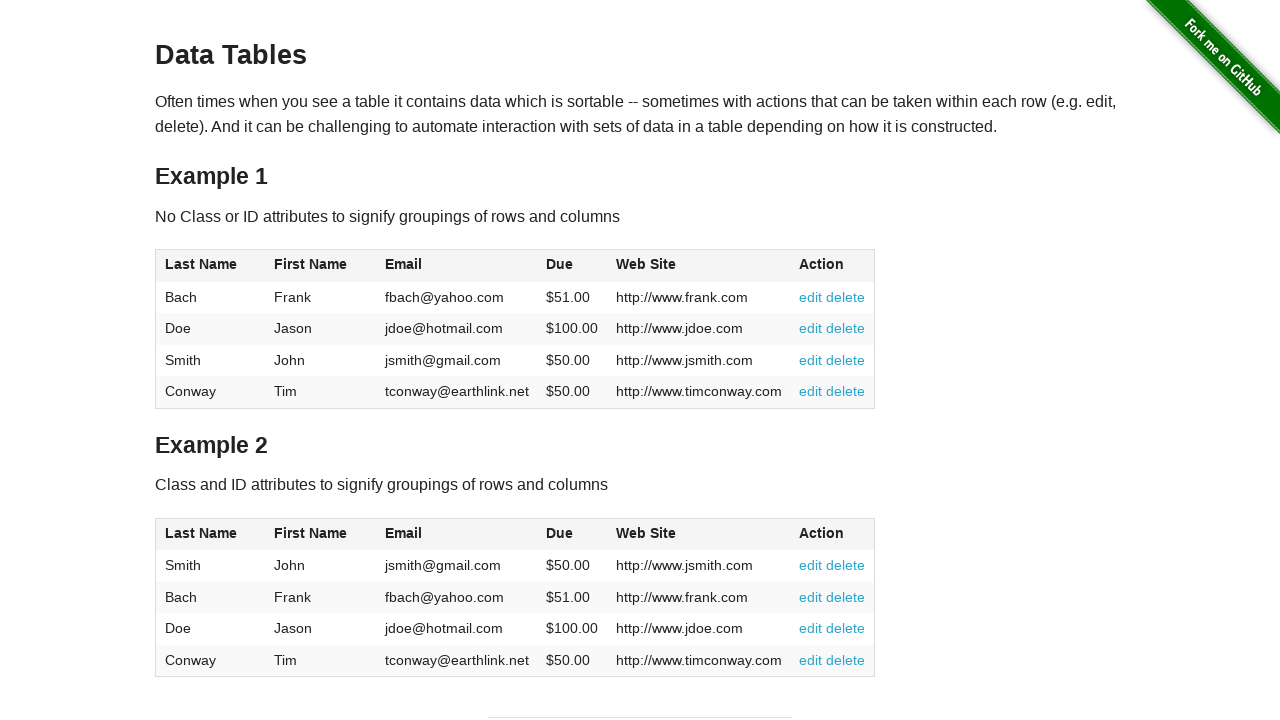